Navigates to a Selenium course content page, clicks on a heading element to expand it, then clicks on a link to view CTS Interview Questions.

Starting URL: http://greenstech.in/selenium-course-content.html

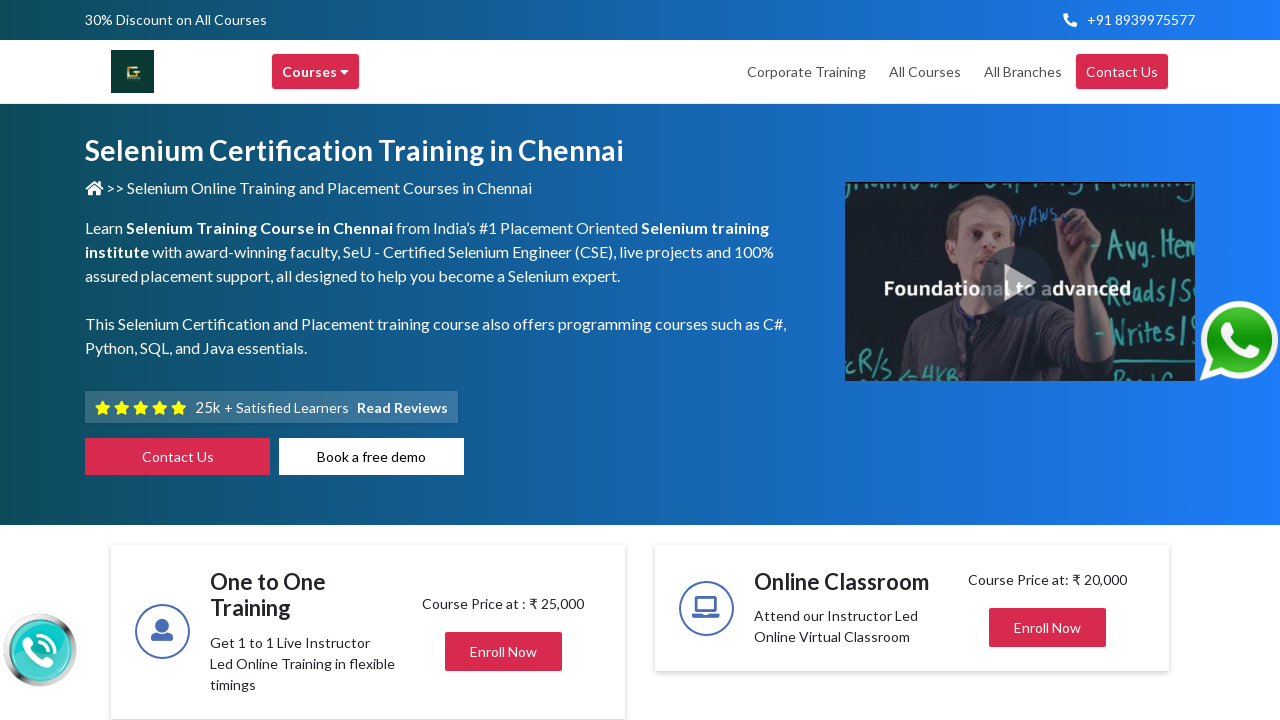

Navigated to Selenium course content page
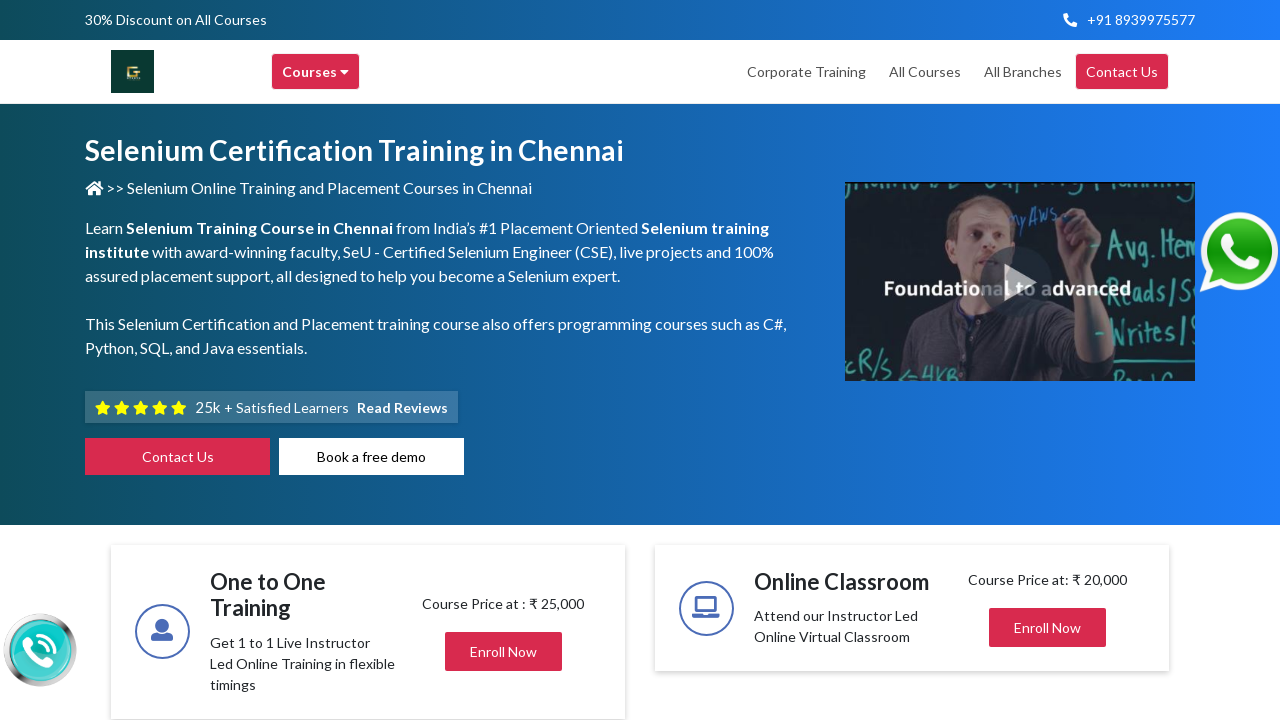

Clicked on heading element to expand section at (1048, 361) on xpath=//div[@id='heading20']
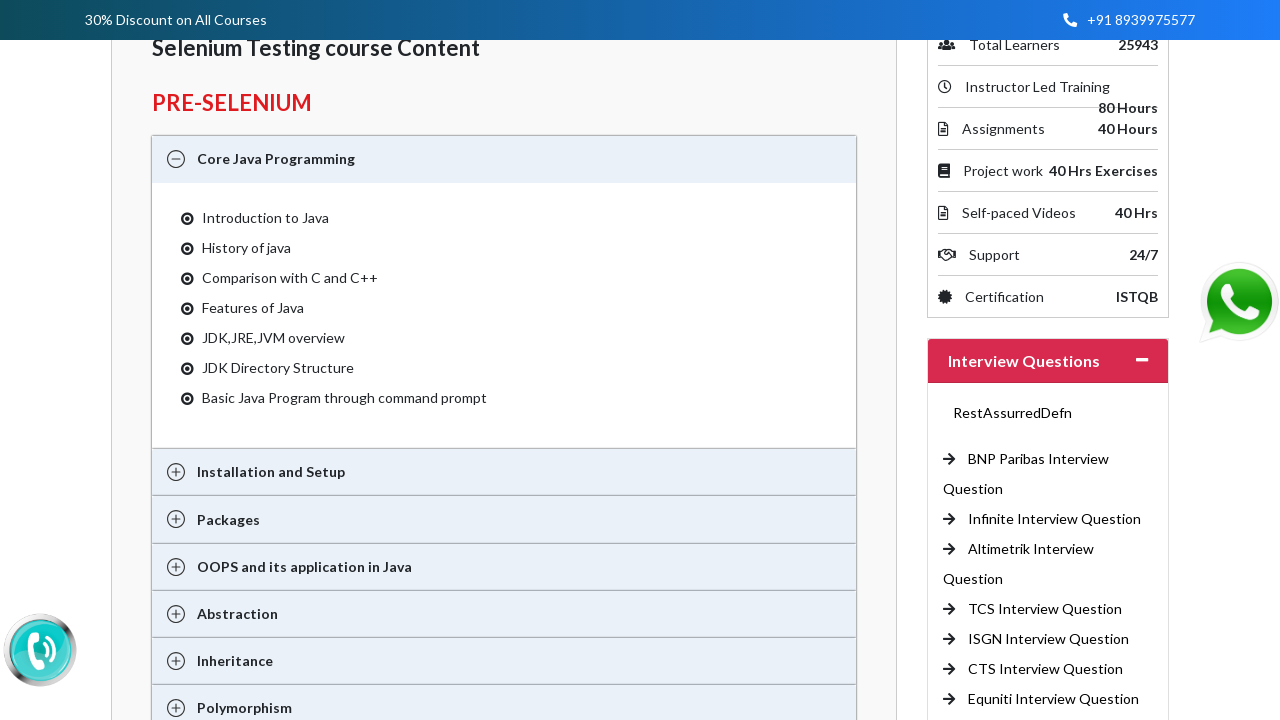

Clicked on CTS Interview Question link at (1046, 669) on xpath=//a[text()='CTS Interview Question ']
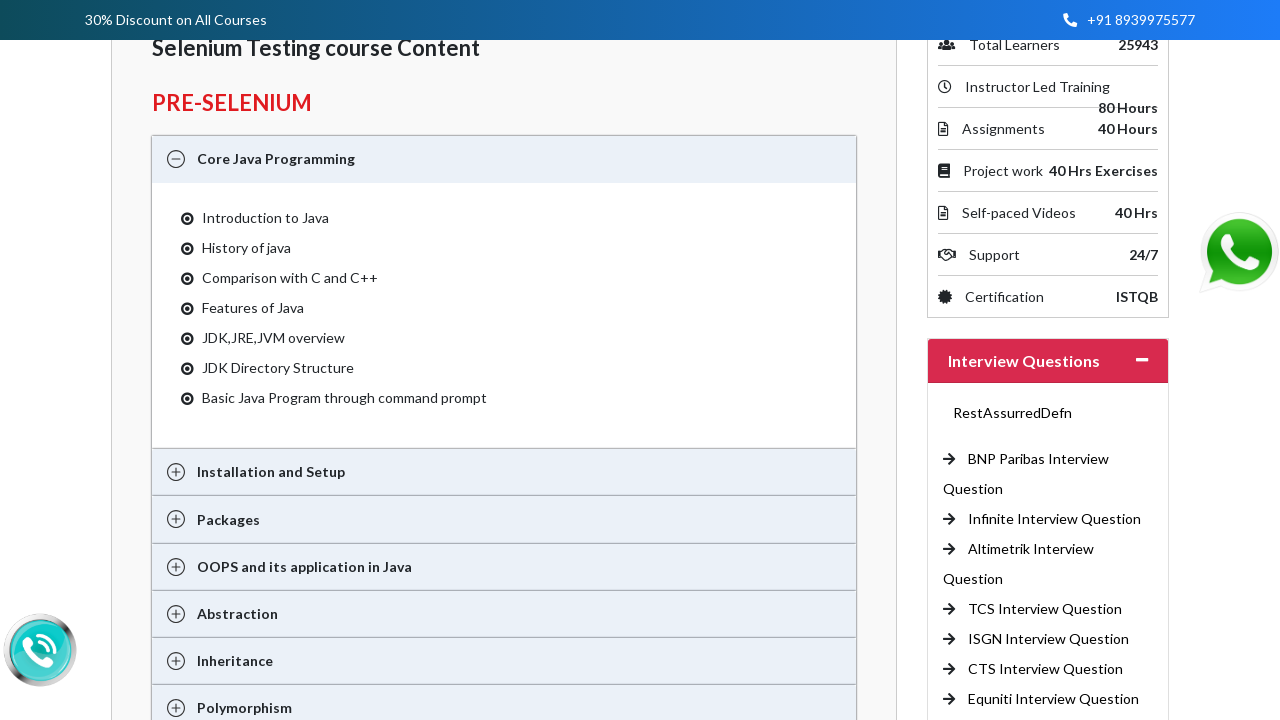

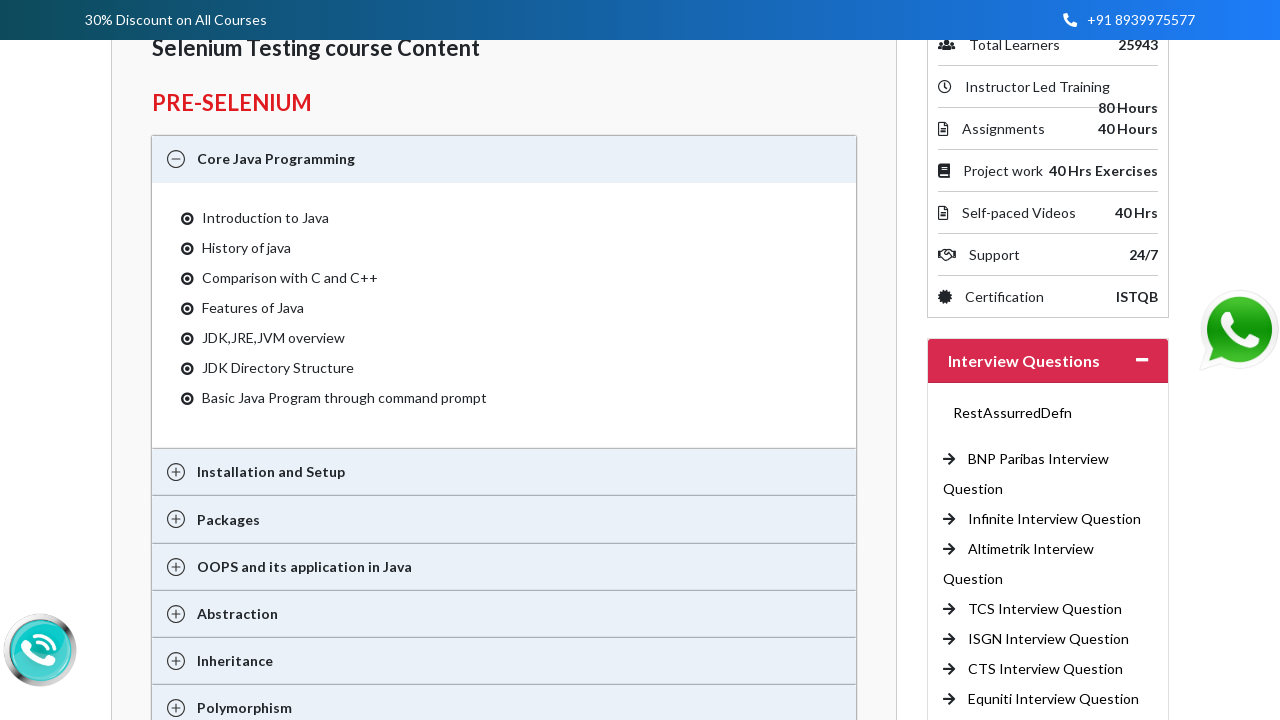